Tests unmarking items as complete by unchecking their checkboxes

Starting URL: https://demo.playwright.dev/todomvc

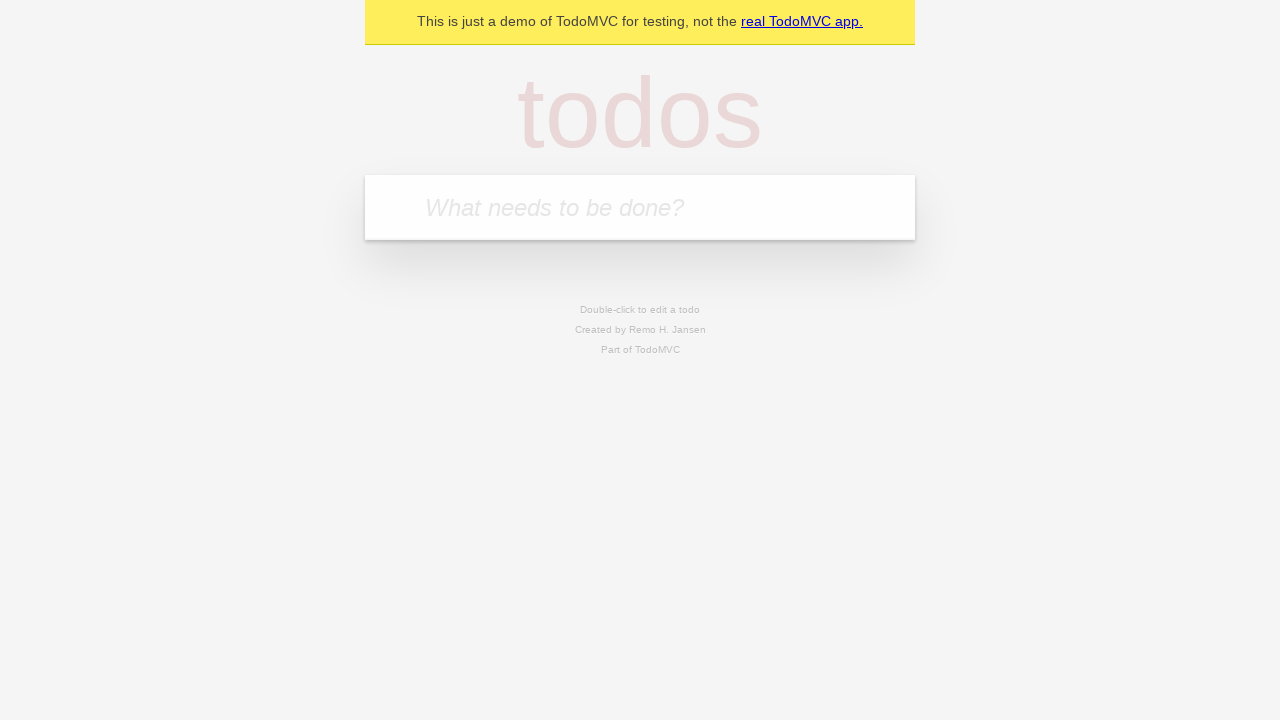

Located the 'What needs to be done?' input field
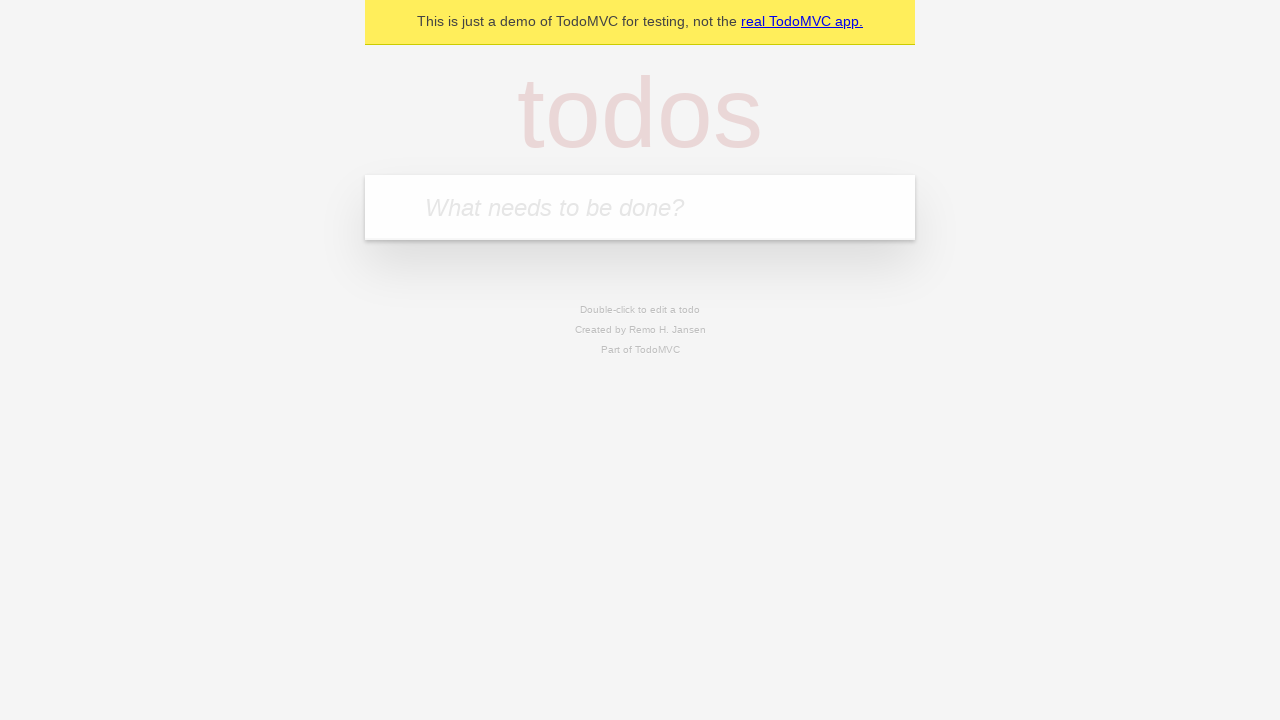

Filled todo input with 'buy some cheese' on internal:attr=[placeholder="What needs to be done?"i]
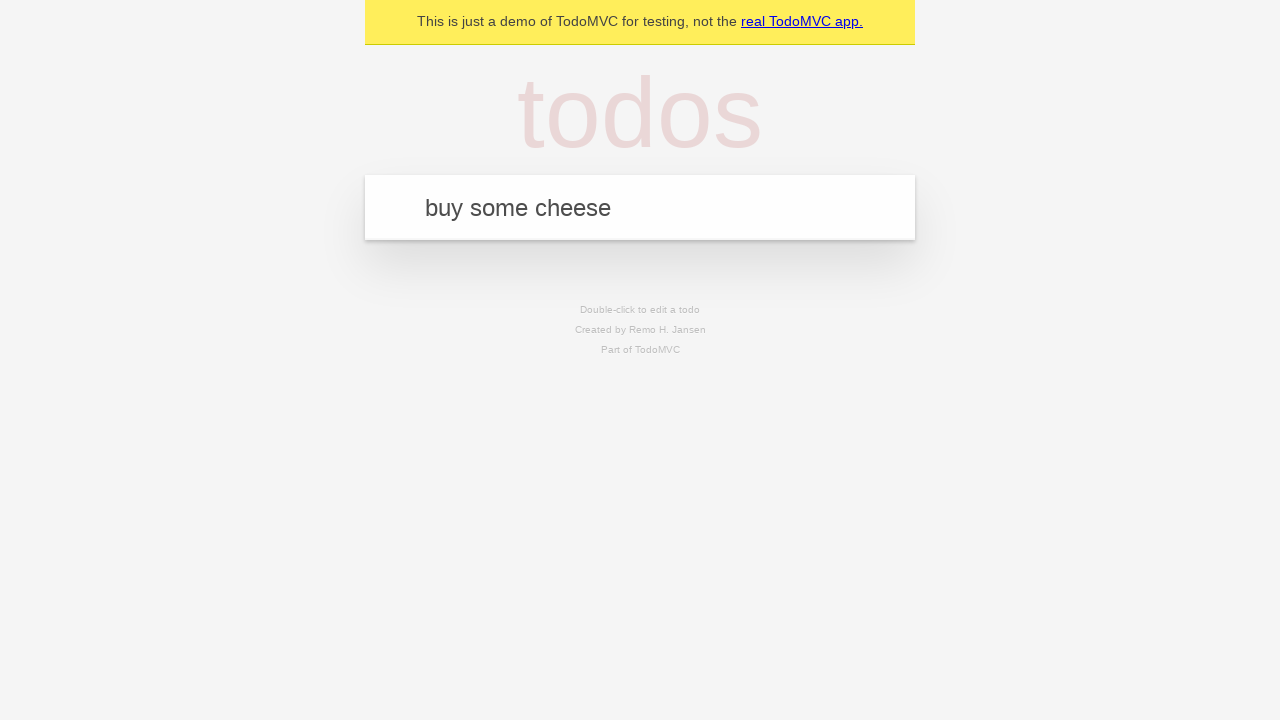

Pressed Enter to create todo item 'buy some cheese' on internal:attr=[placeholder="What needs to be done?"i]
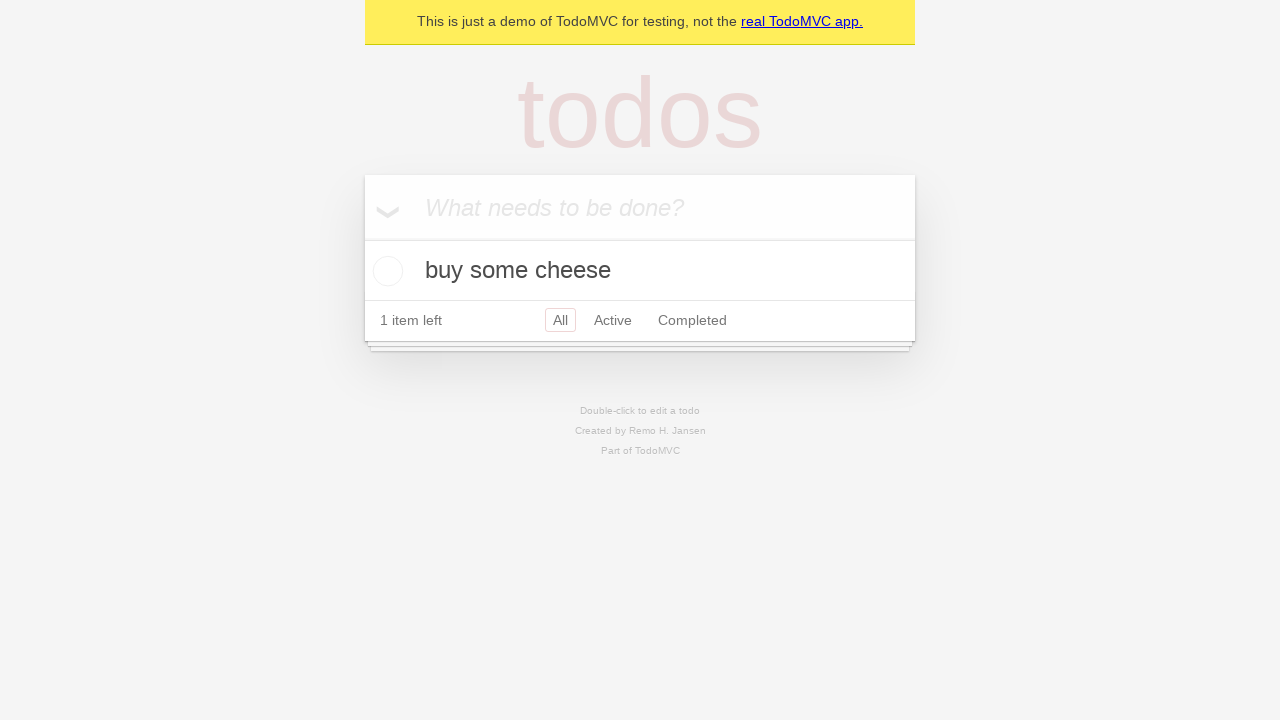

Filled todo input with 'feed the cat' on internal:attr=[placeholder="What needs to be done?"i]
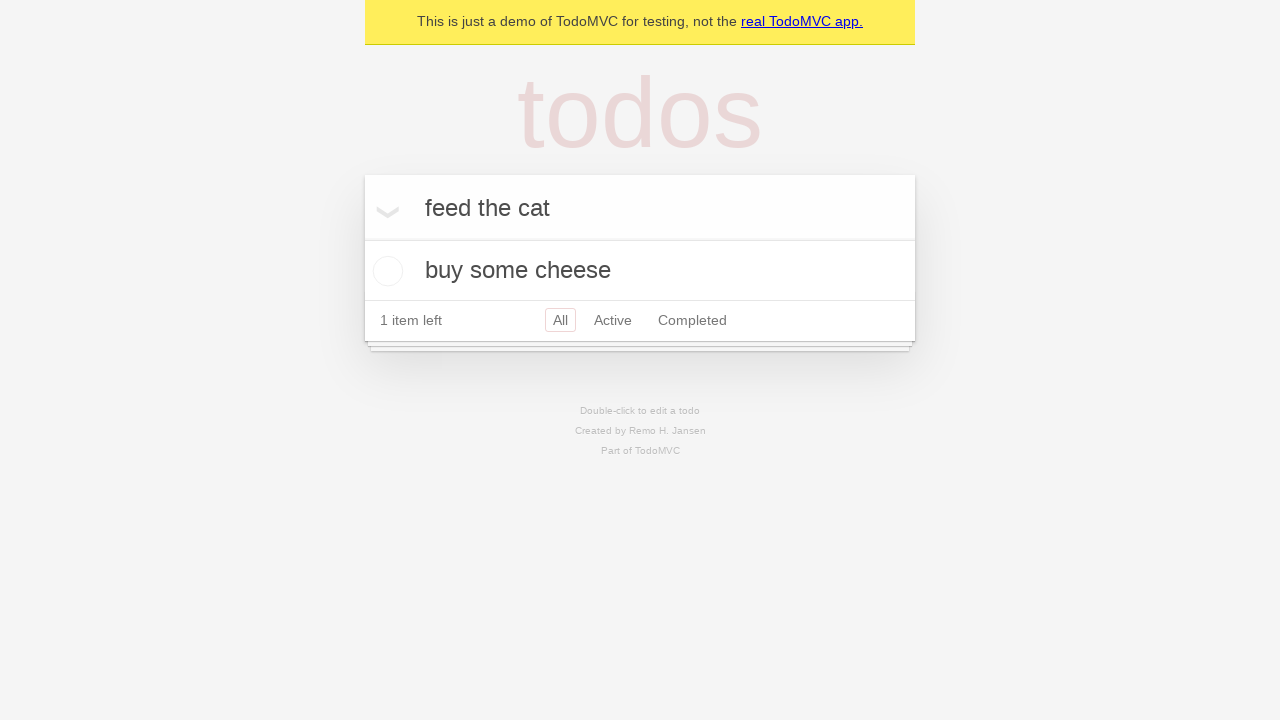

Pressed Enter to create todo item 'feed the cat' on internal:attr=[placeholder="What needs to be done?"i]
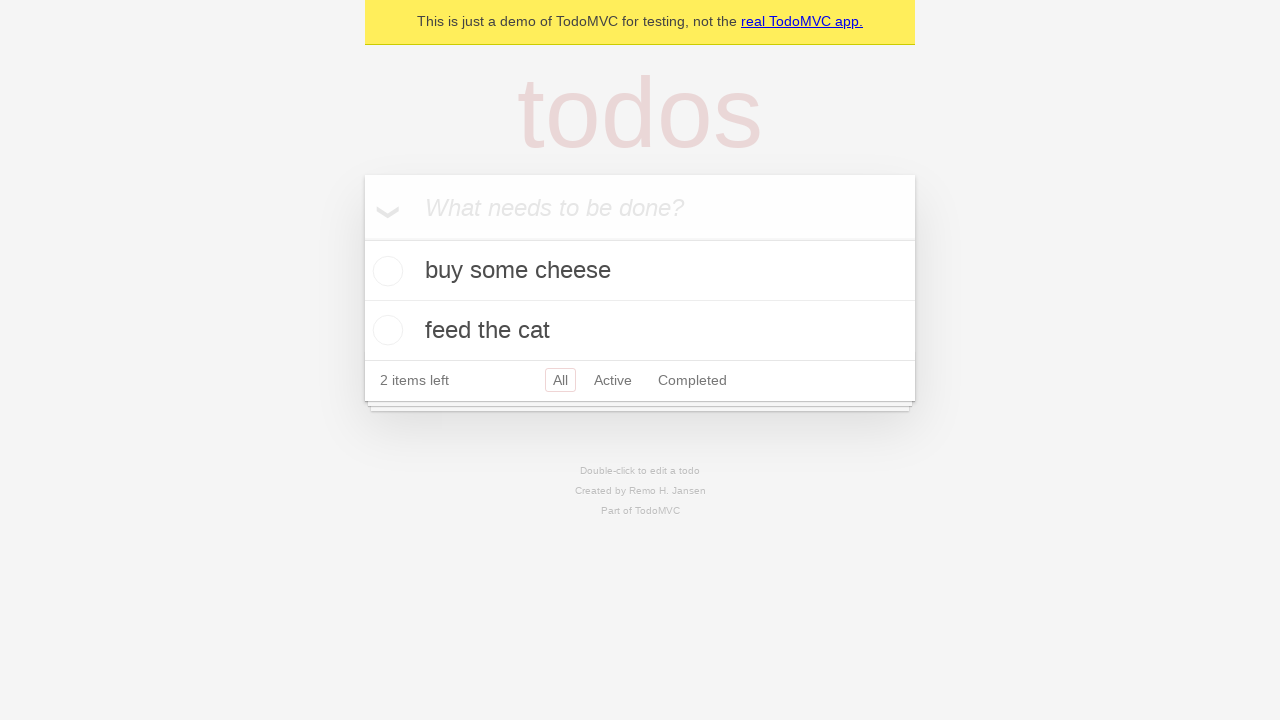

Located the first todo item
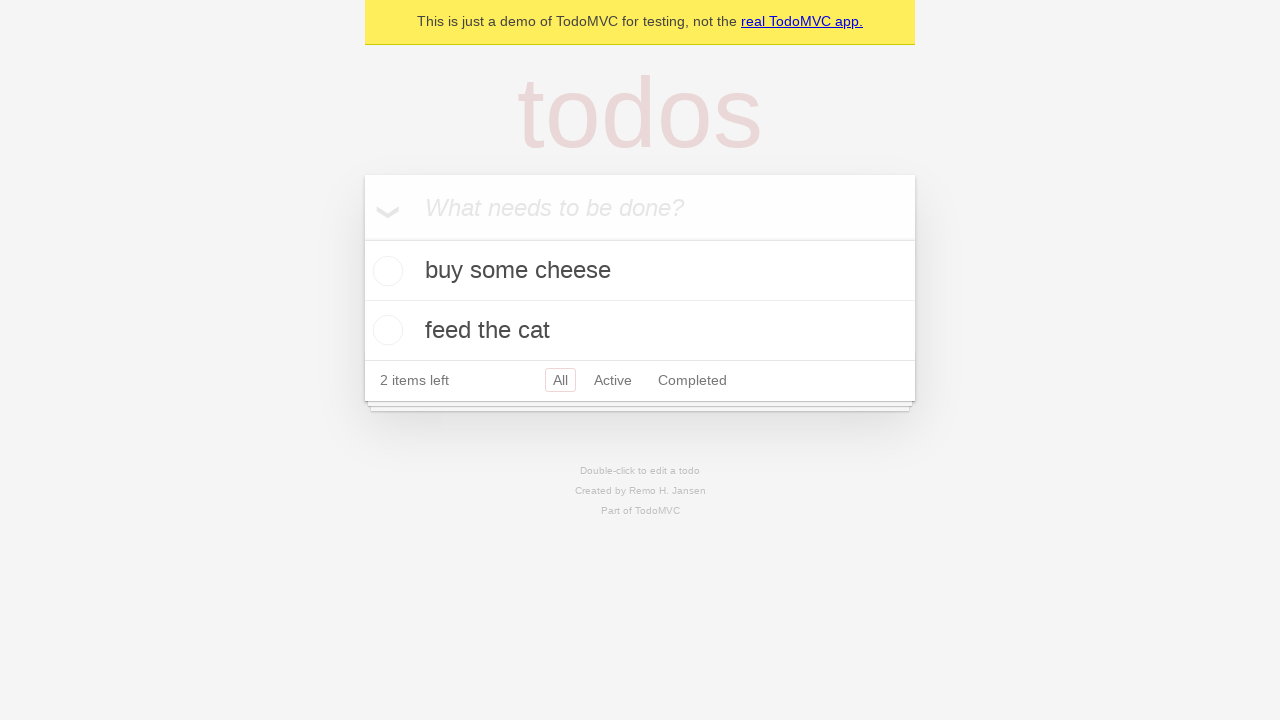

Located the checkbox for the first todo item
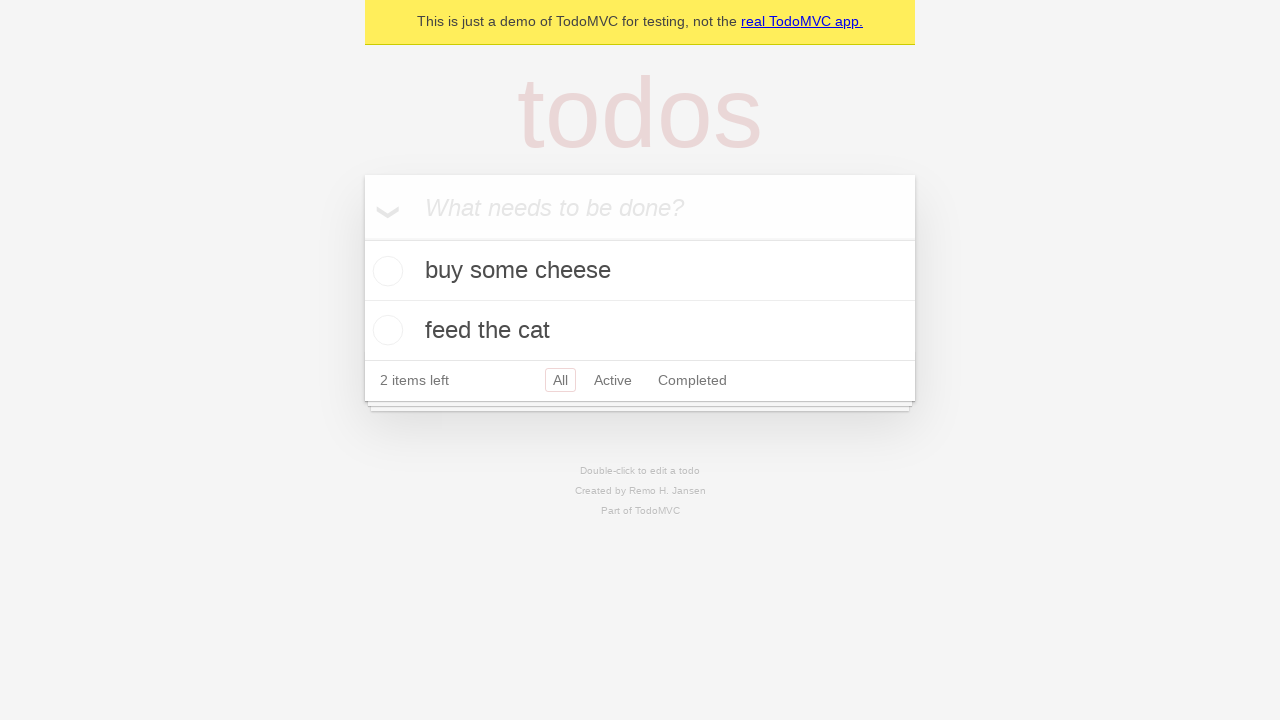

Marked the first todo item as complete by checking its checkbox at (385, 271) on internal:testid=[data-testid="todo-item"s] >> nth=0 >> internal:role=checkbox
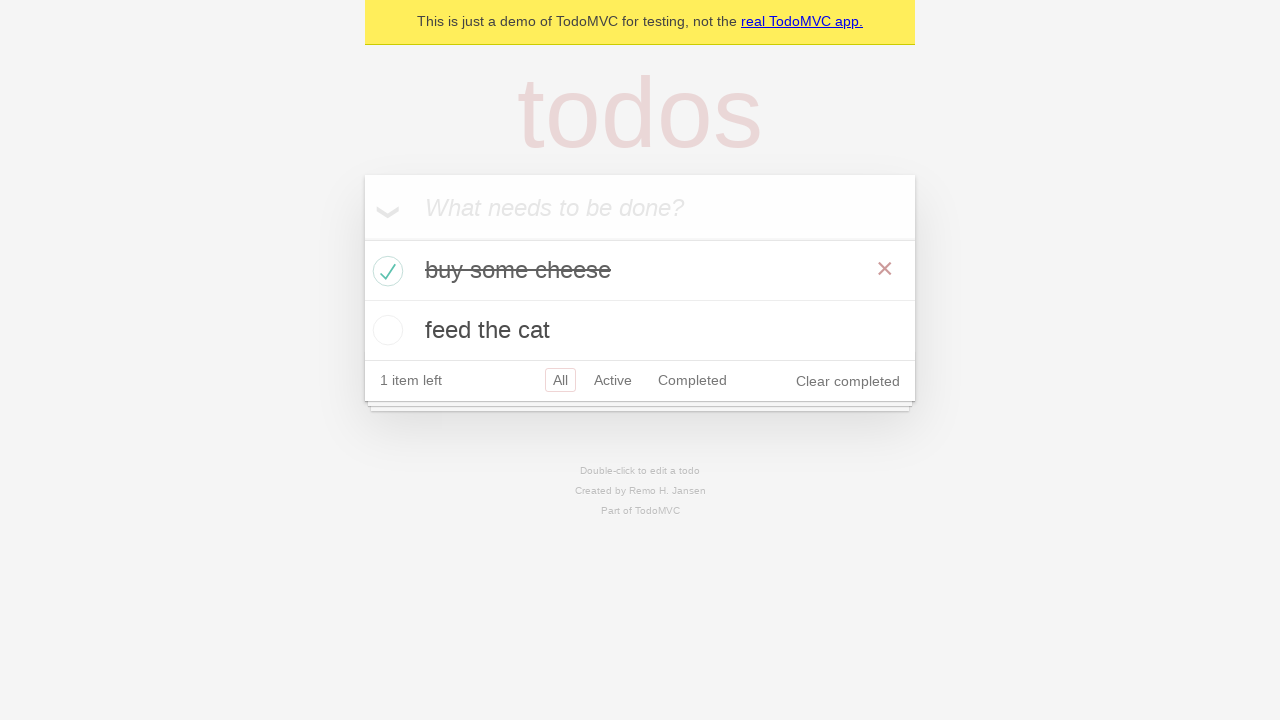

Unmarked the first todo item as complete by unchecking its checkbox at (385, 271) on internal:testid=[data-testid="todo-item"s] >> nth=0 >> internal:role=checkbox
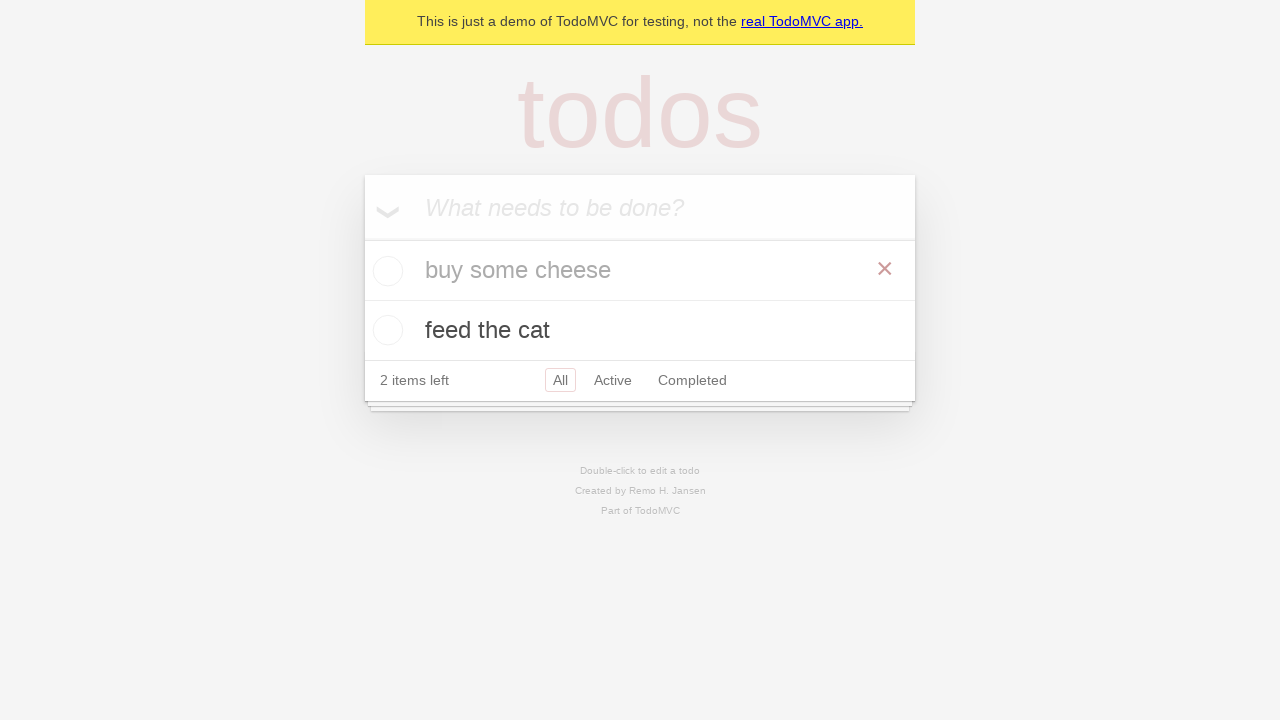

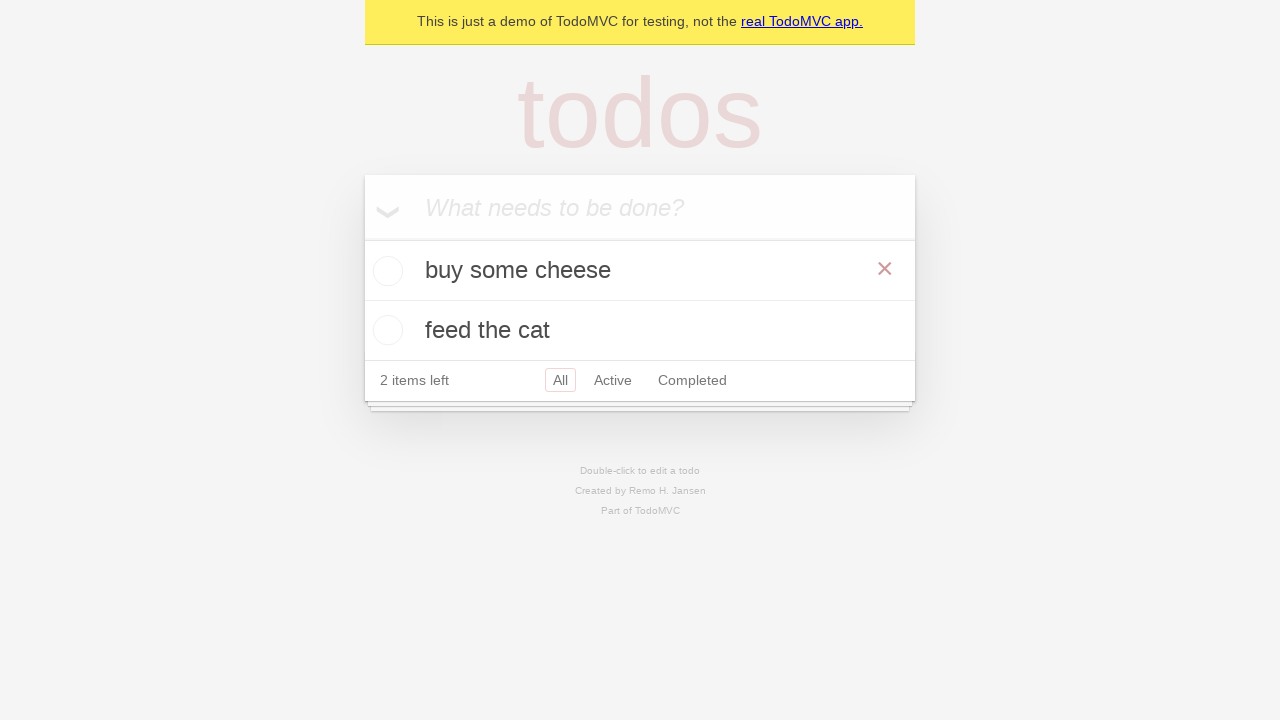